Tests window switching functionality by opening a new window and switching to it to verify content is accessible

Starting URL: https://rahulshettyacademy.com/AutomationPractice/

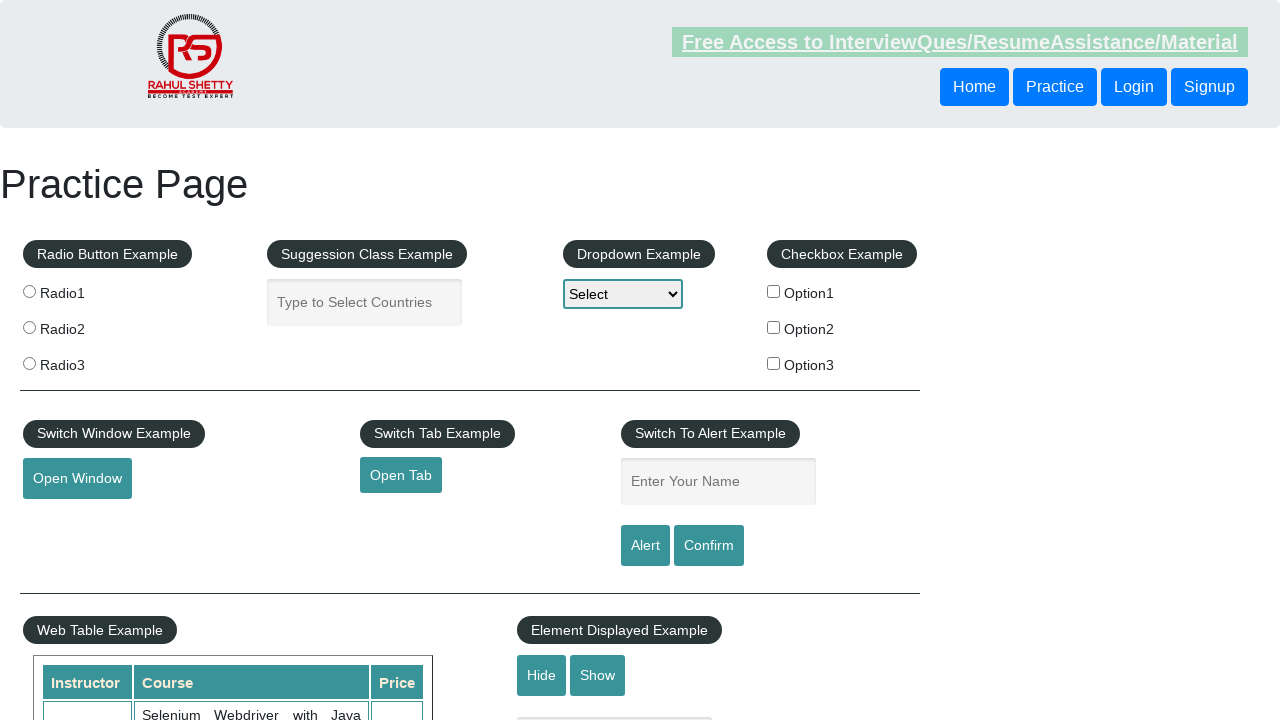

Clicked button to open new window at (77, 479) on #openwindow
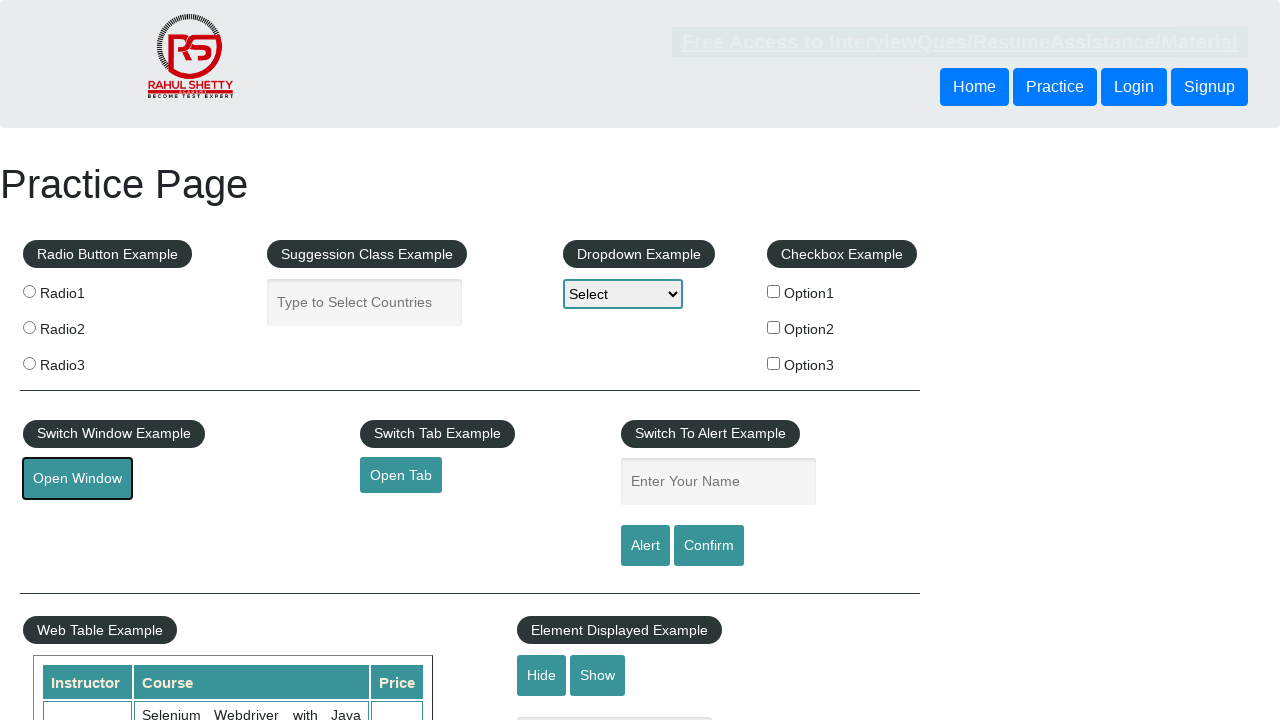

New window opened and page object captured
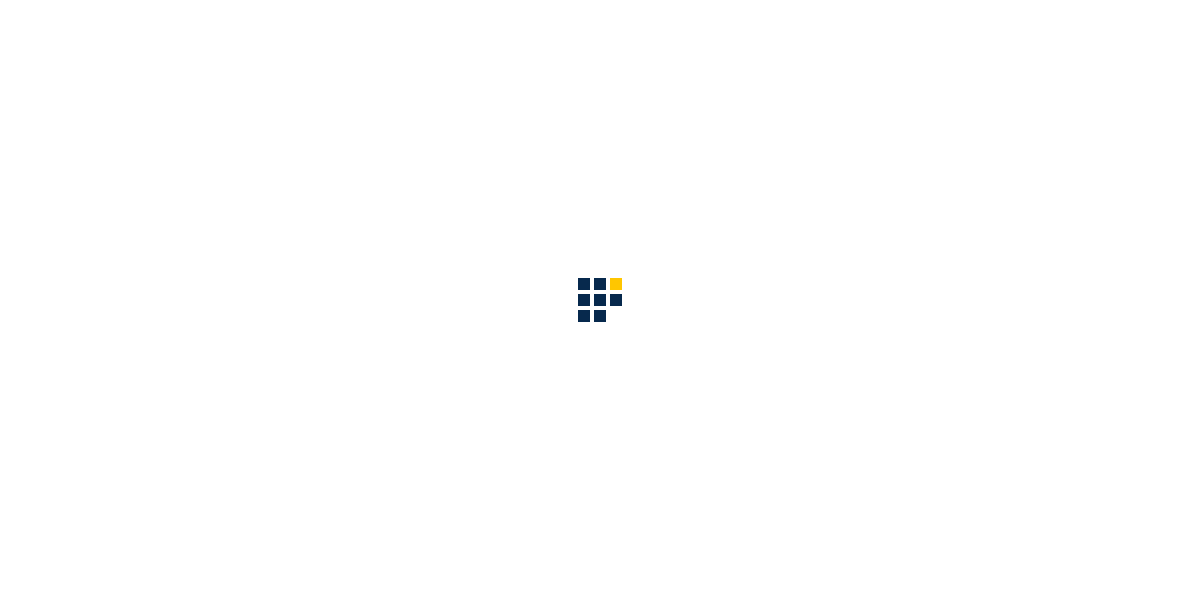

New page load state completed
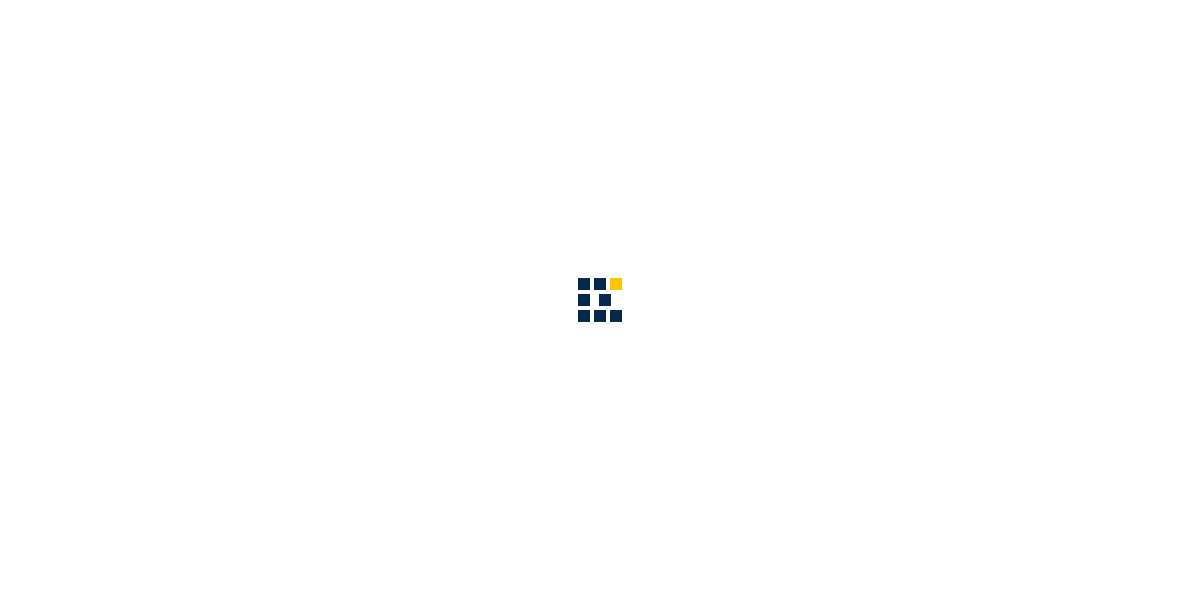

New window is accessible - body element found
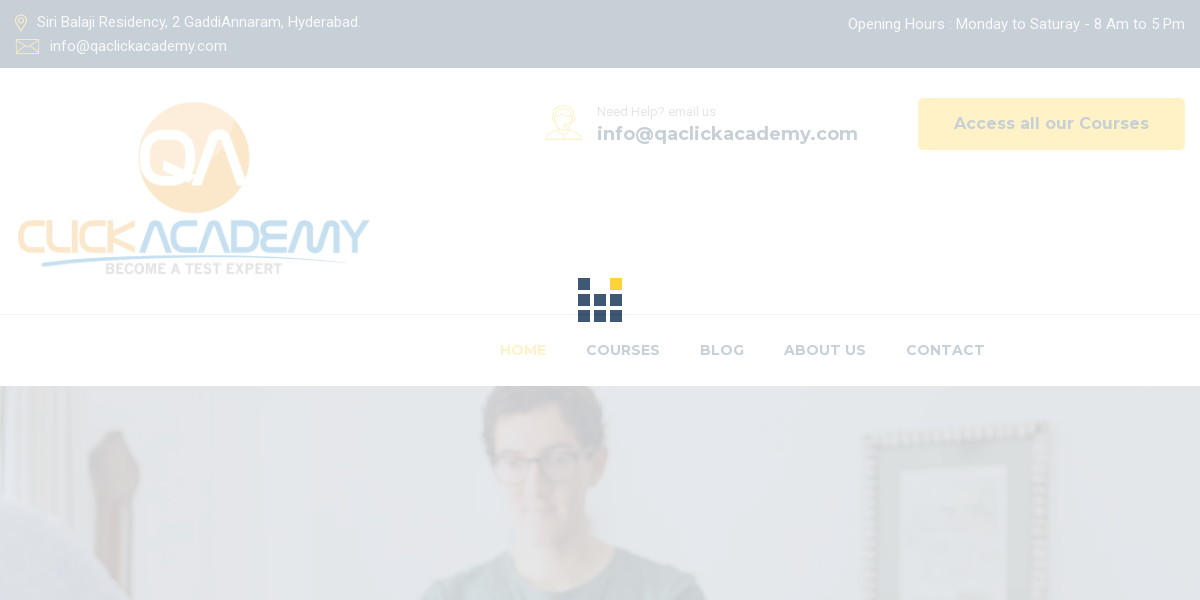

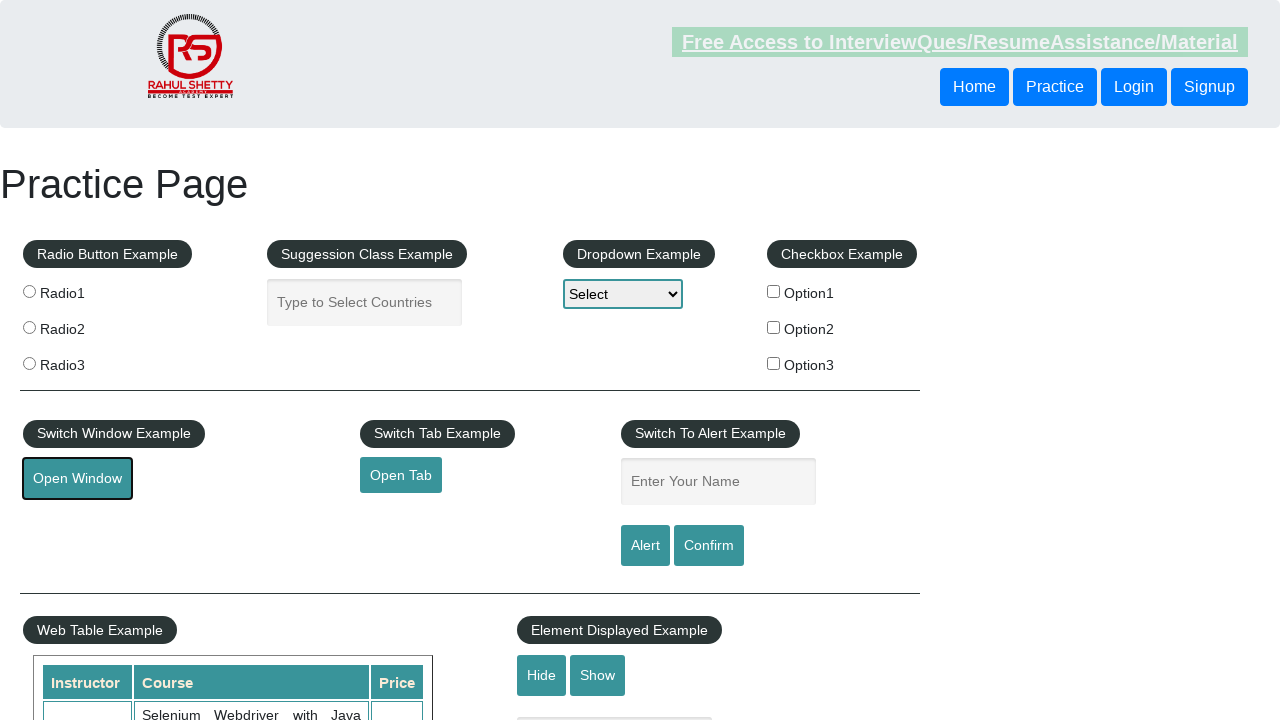